Tests checkbox functionality by clicking on checkboxes, verifying their initial states, toggling them, and asserting the checked attribute changes accordingly.

Starting URL: https://the-internet.herokuapp.com

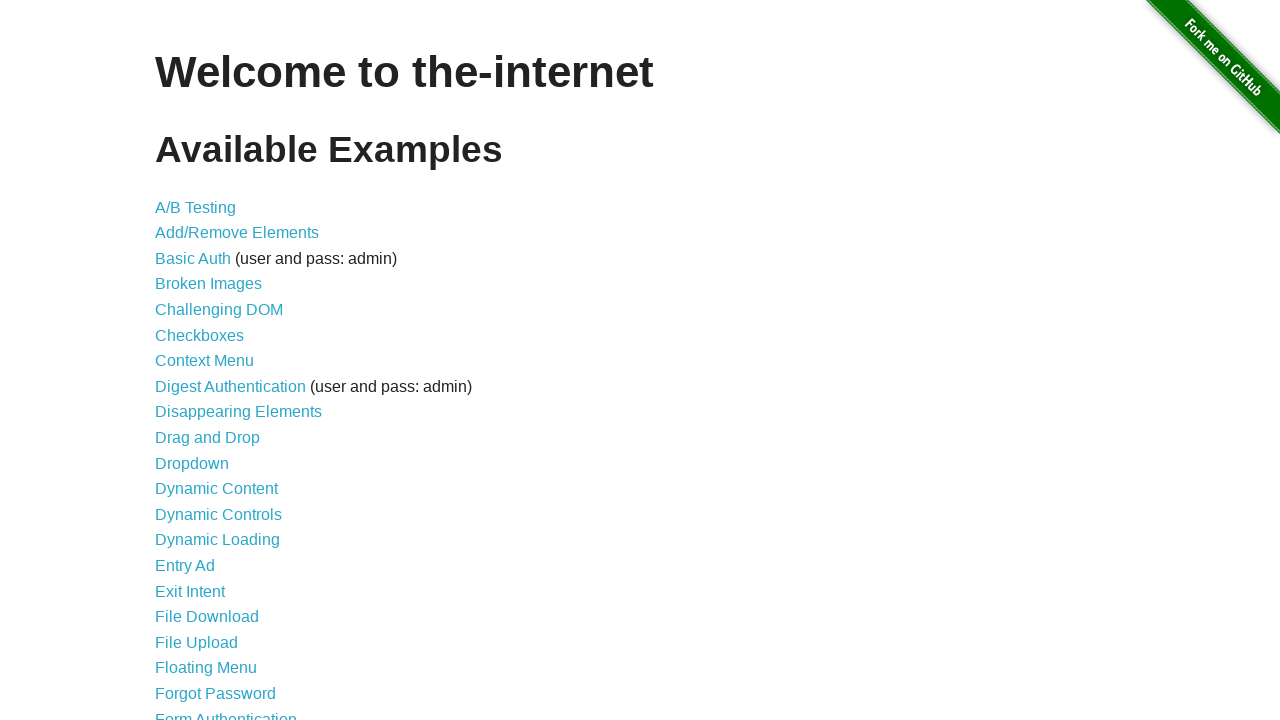

Clicked on Checkboxes link to navigate to checkboxes page at (200, 335) on text=Checkboxes
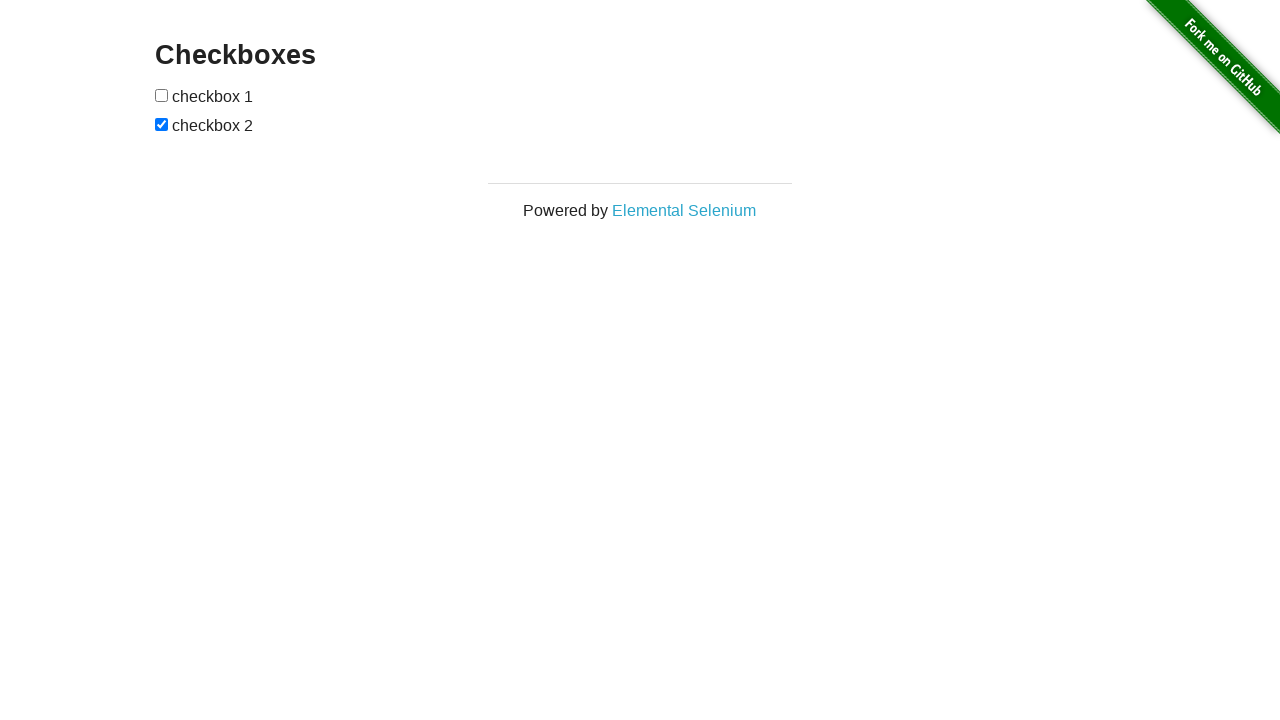

Waited for checkboxes to be visible on the page
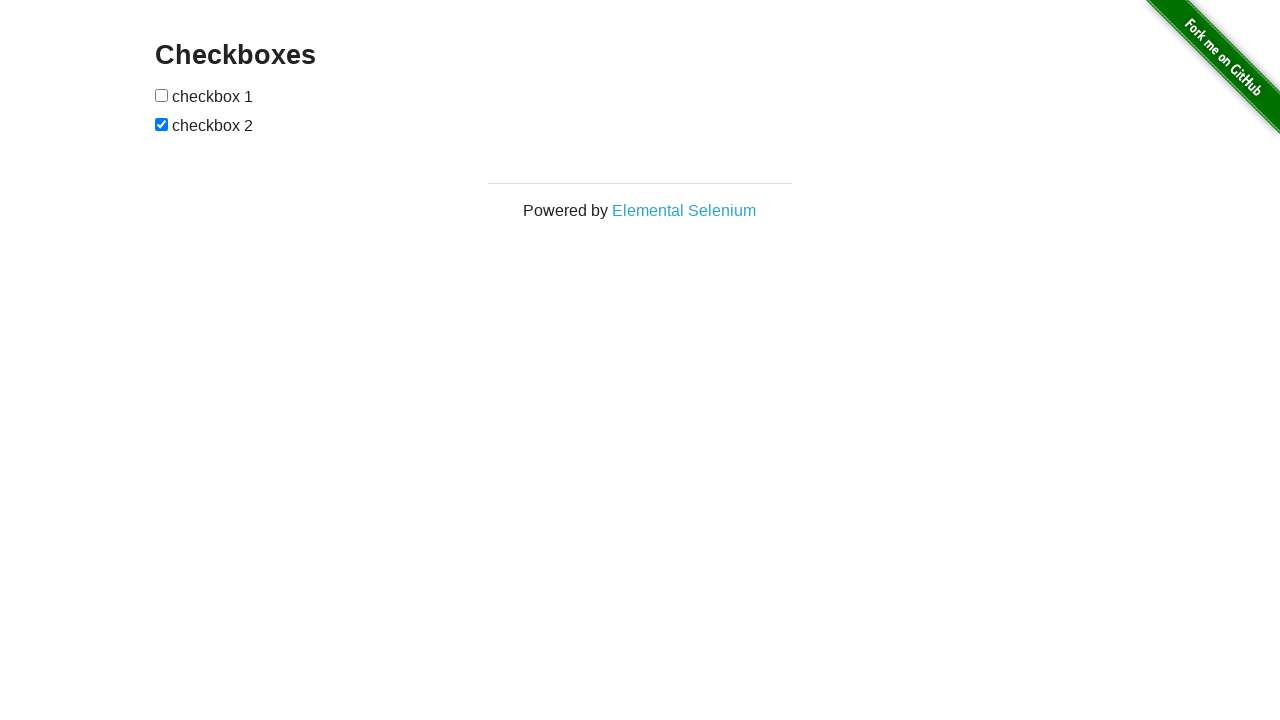

Located all checkbox elements on the page
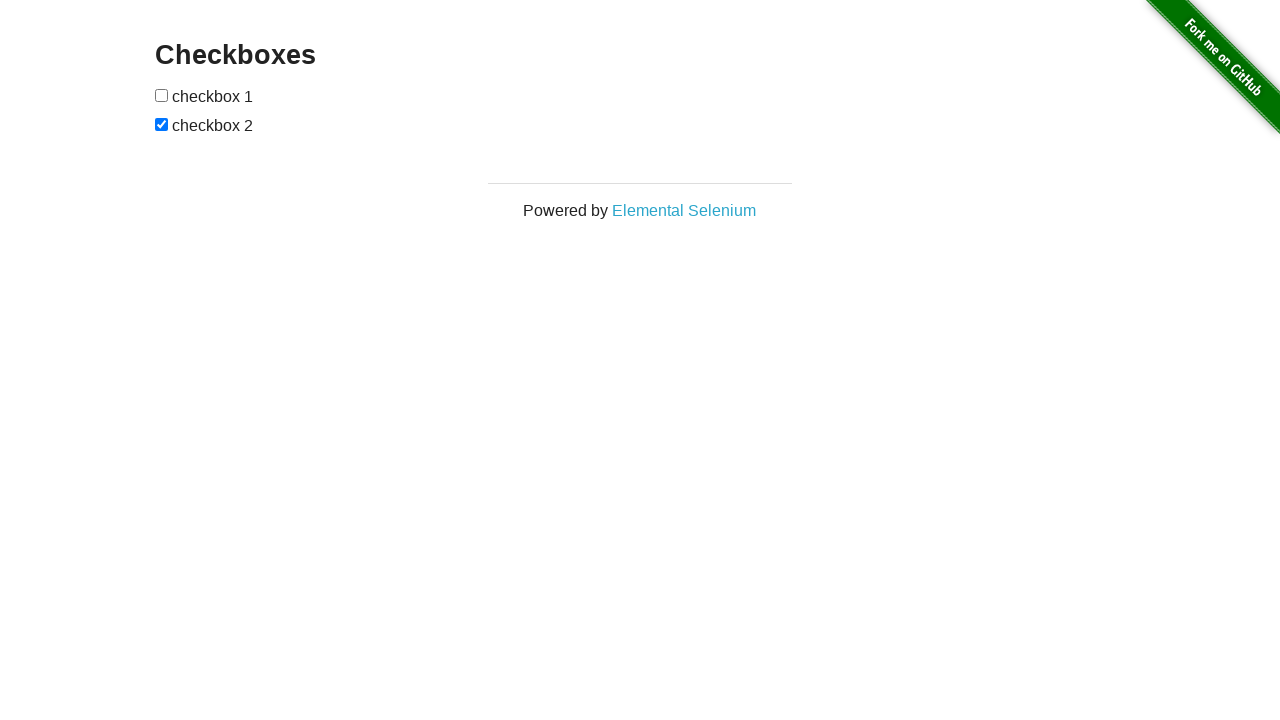

Verified that at least 2 checkboxes exist on the page
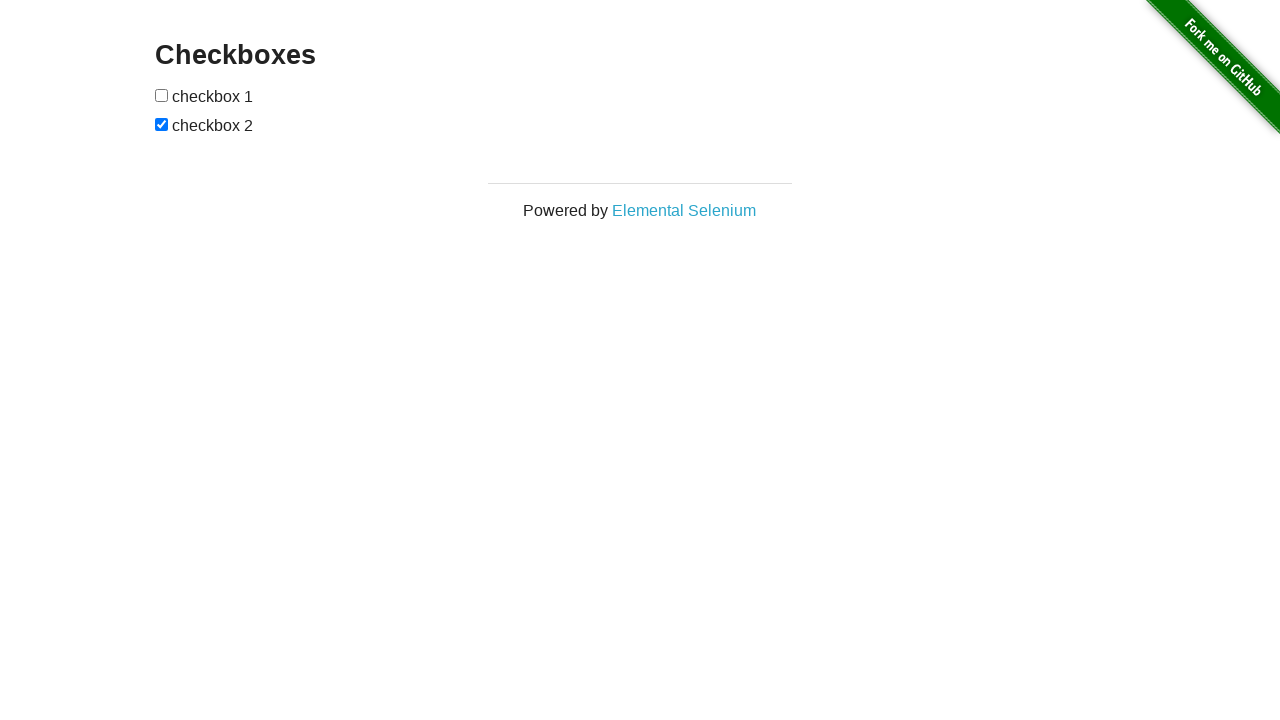

Clicked first checkbox to toggle its state from unchecked to checked at (162, 95) on input[type='checkbox'] >> nth=0
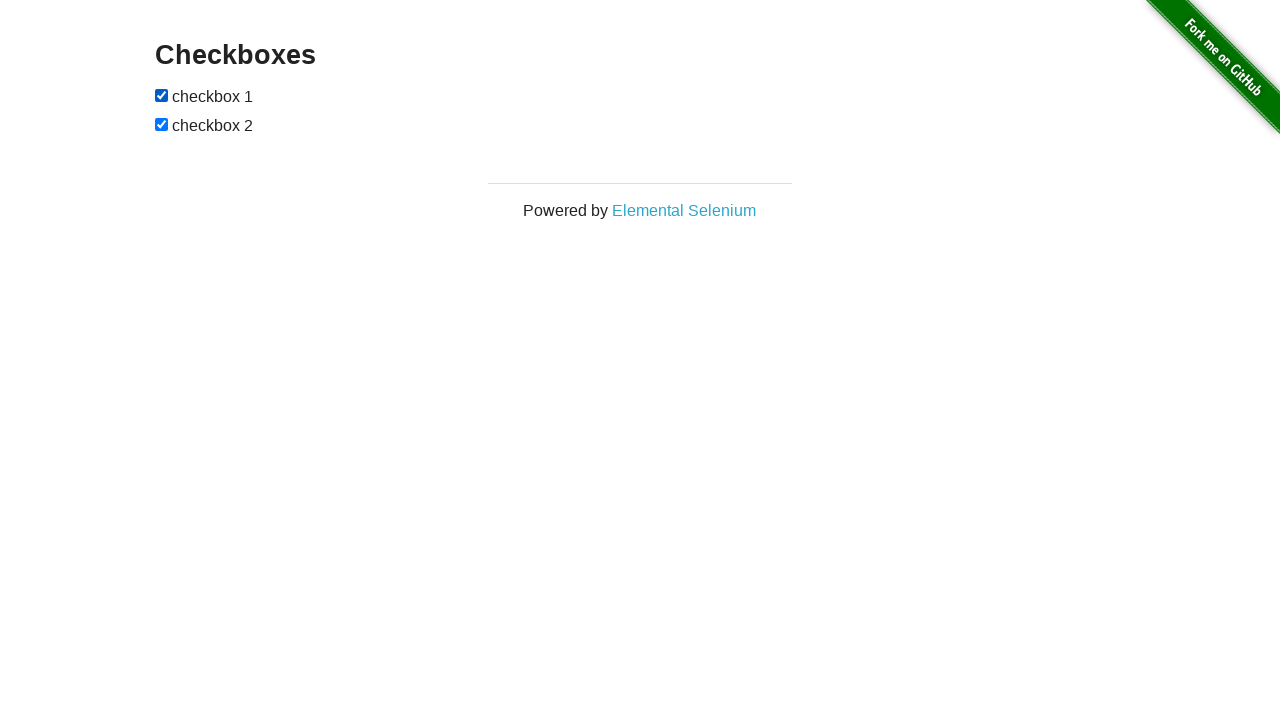

Clicked second checkbox to toggle its state from checked to unchecked at (162, 124) on input[type='checkbox'] >> nth=1
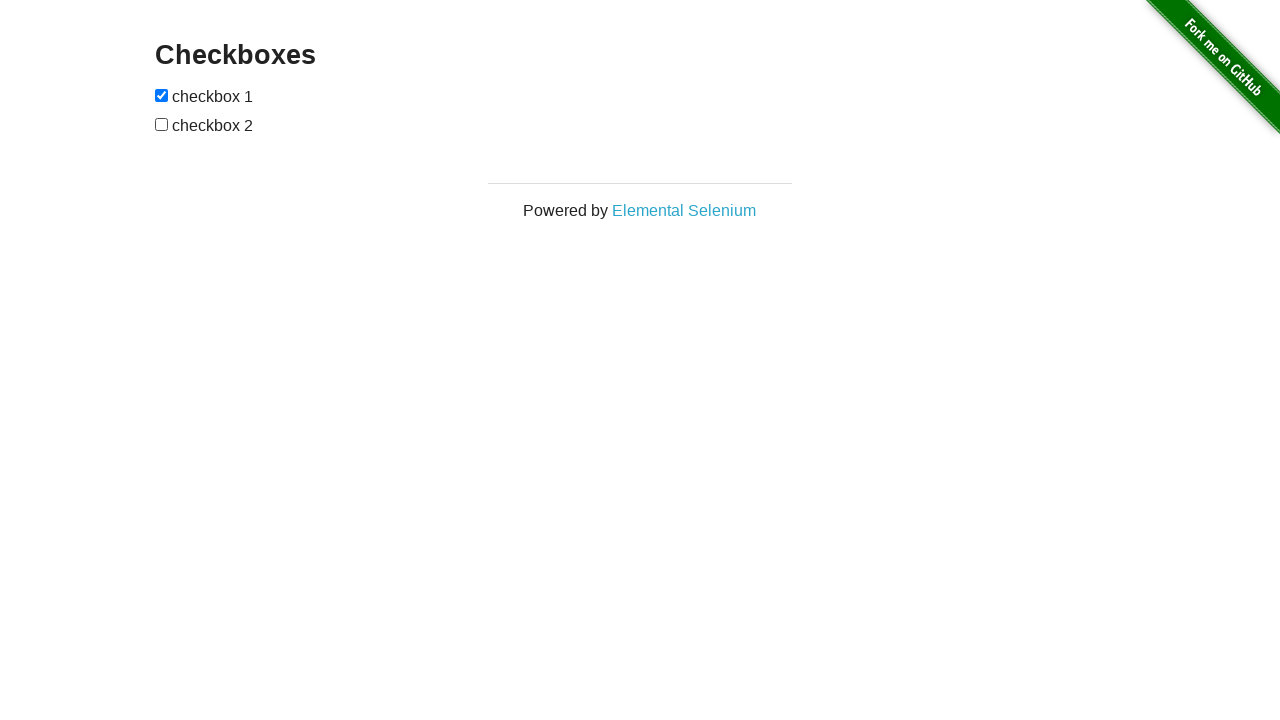

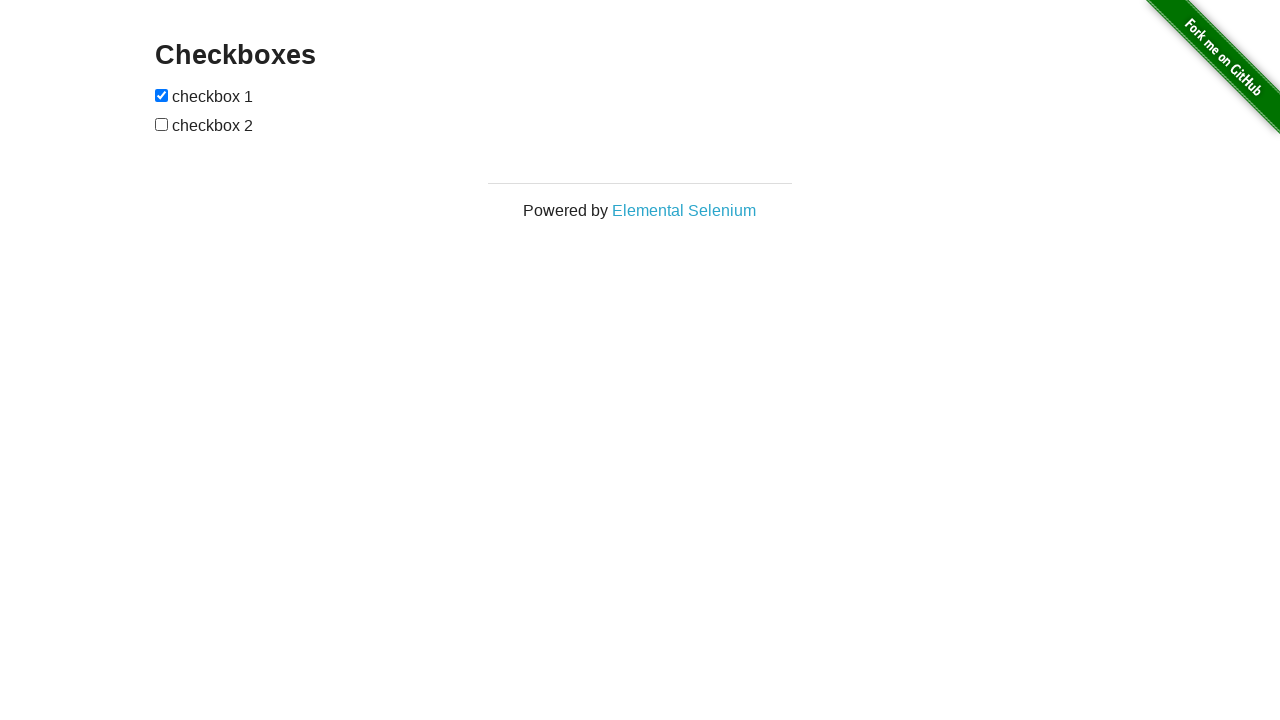